Tests adding a new todo item to a sample todo application by entering text and pressing Enter, then verifying the item was added.

Starting URL: https://lambdatest.github.io/sample-todo-app/

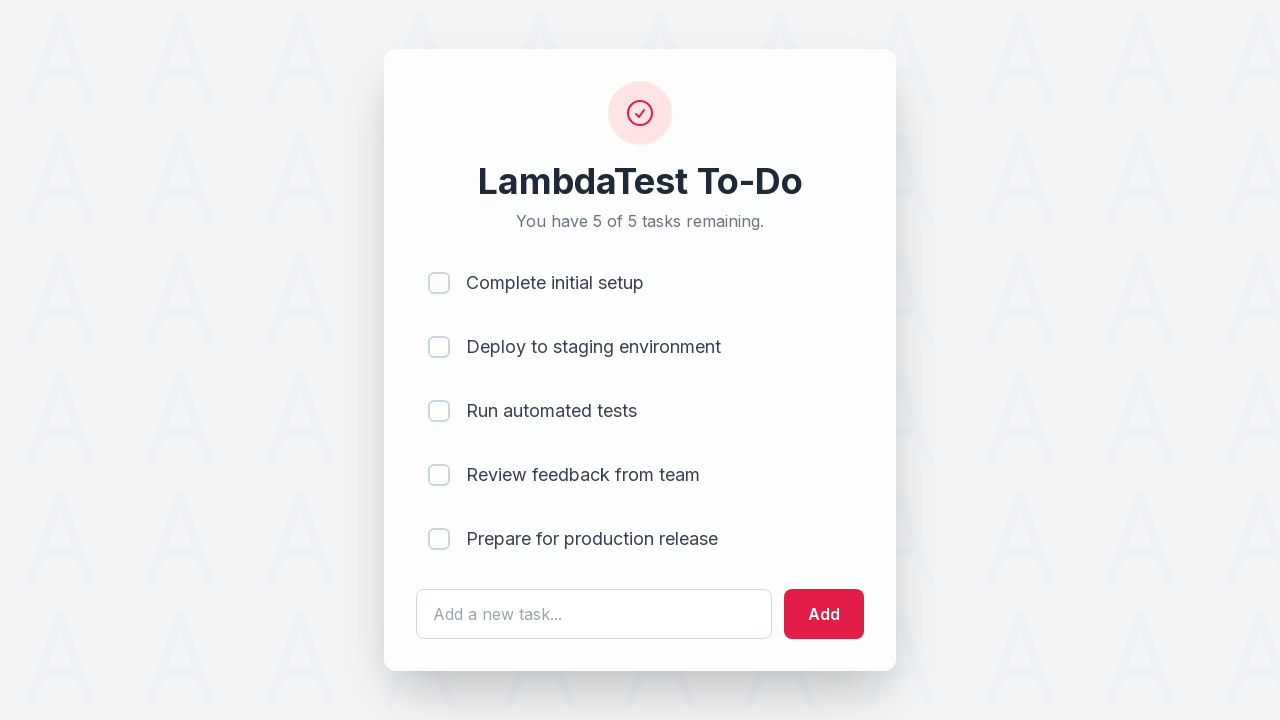

Filled todo input field with 'Learn Playwright' on #sampletodotext
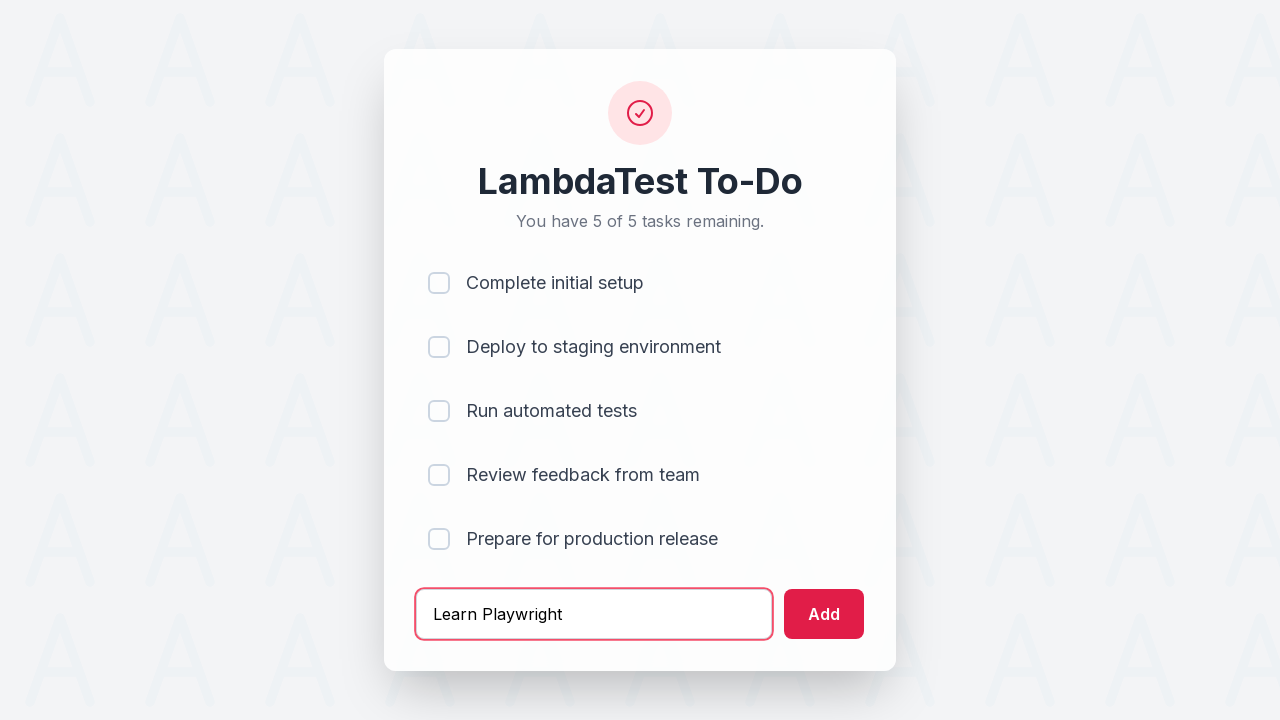

Pressed Enter to add the todo item on #sampletodotext
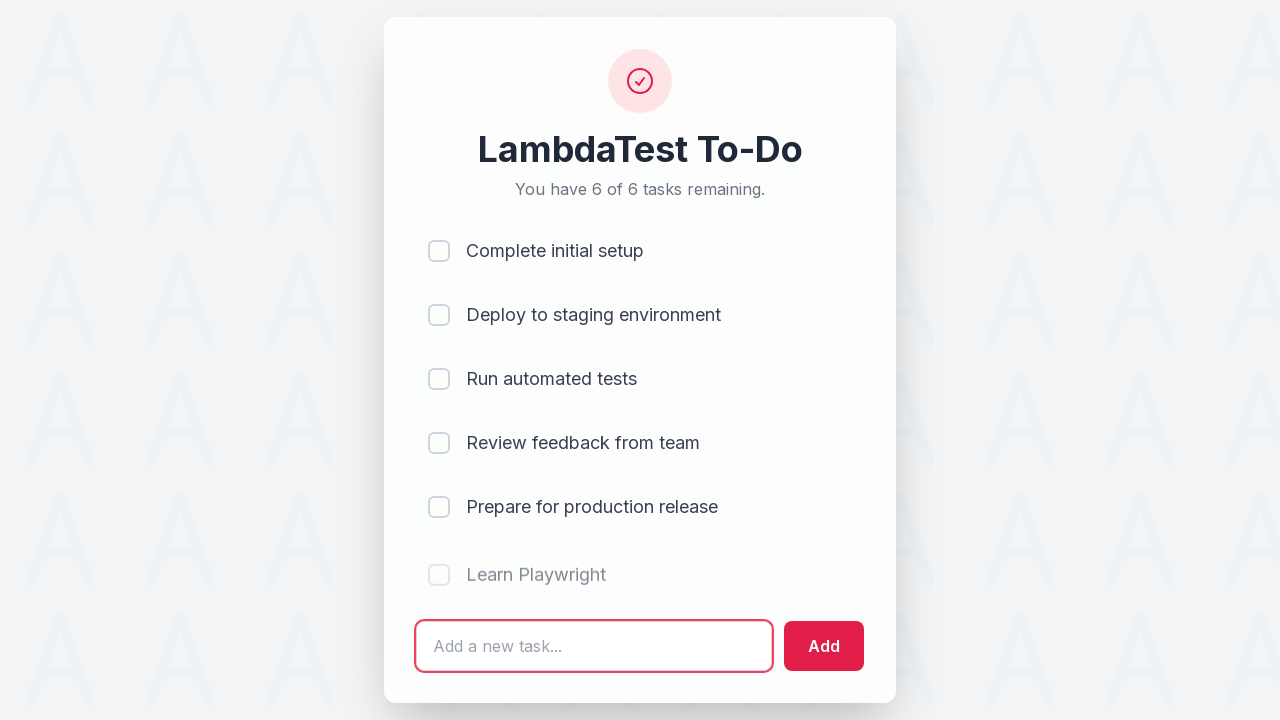

Verified new todo item appeared in the list
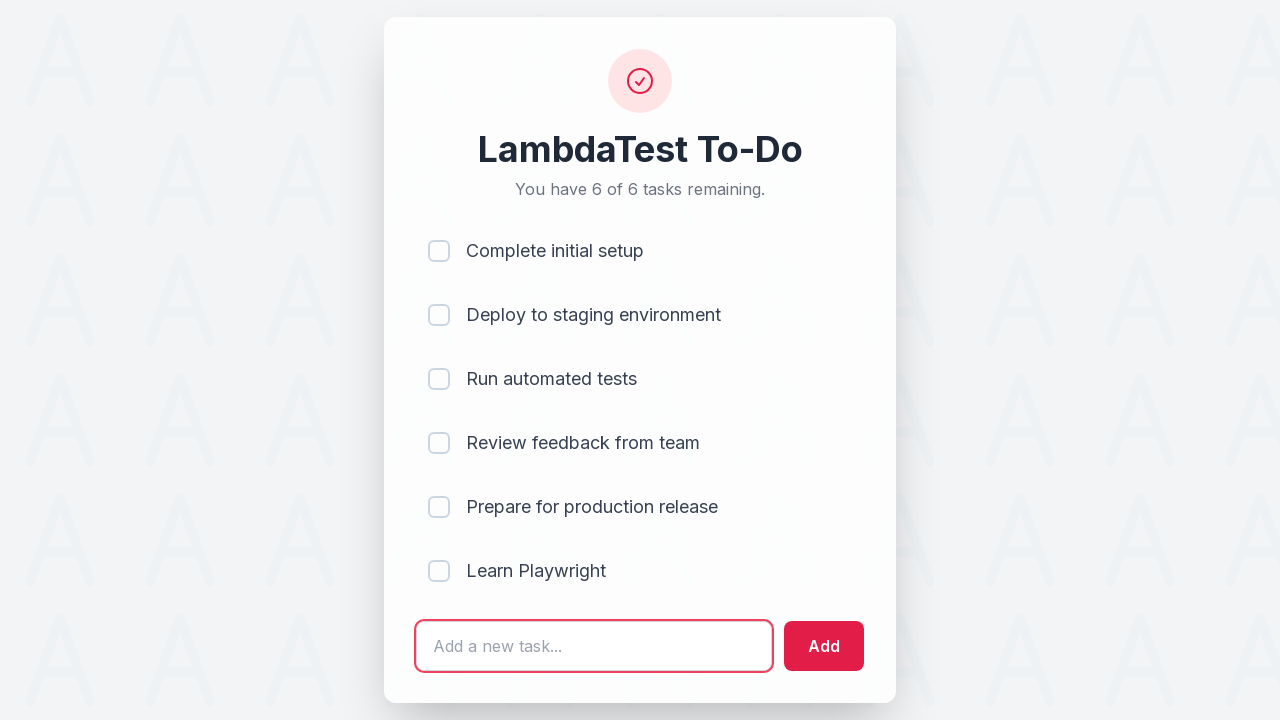

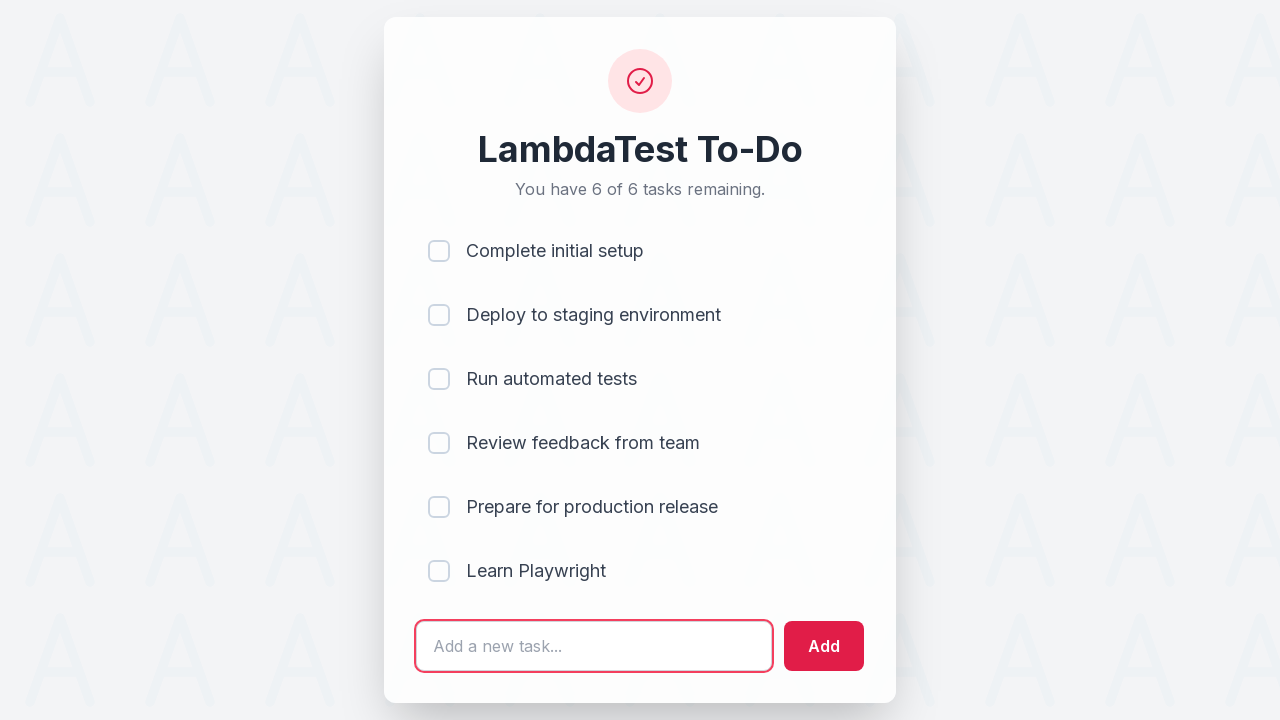